Tests file download functionality by clicking on a specific file link (selenium-snapshot.png) and waiting for the download to complete.

Starting URL: https://the-internet.herokuapp.com/download

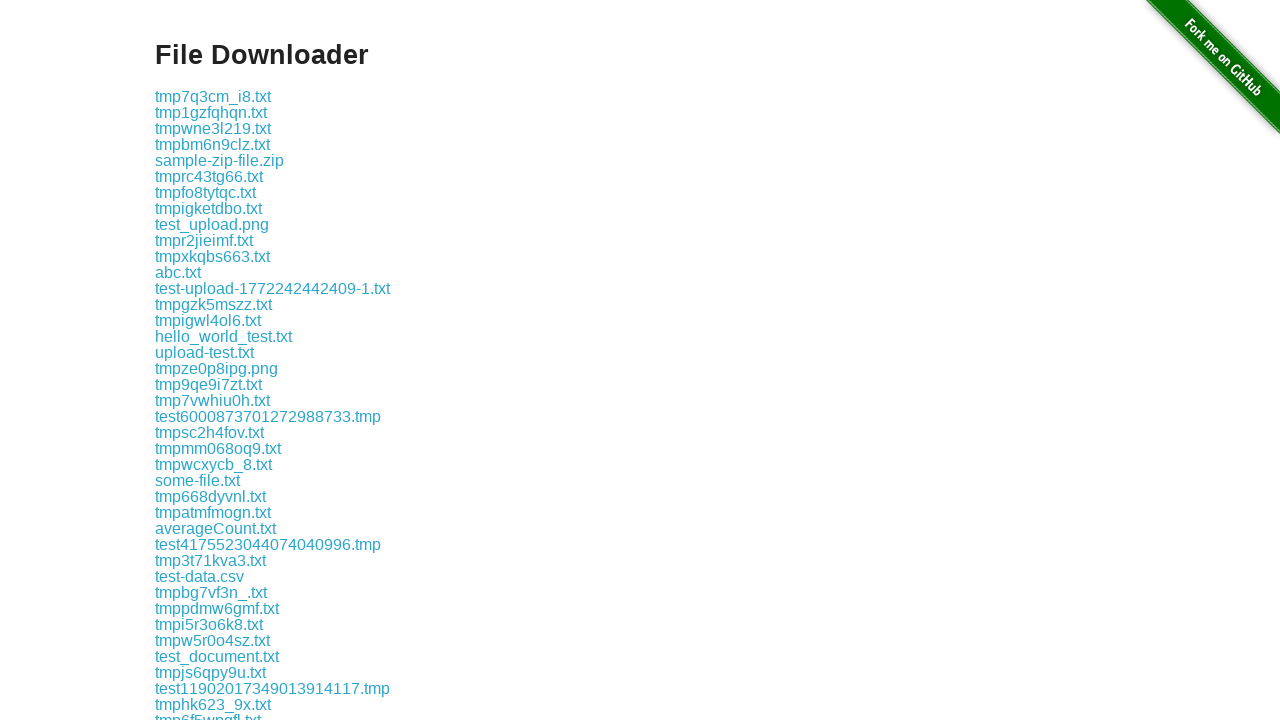

Clicked on selenium-snapshot.png download link at (238, 360) on a:text('selenium-snapshot.png')
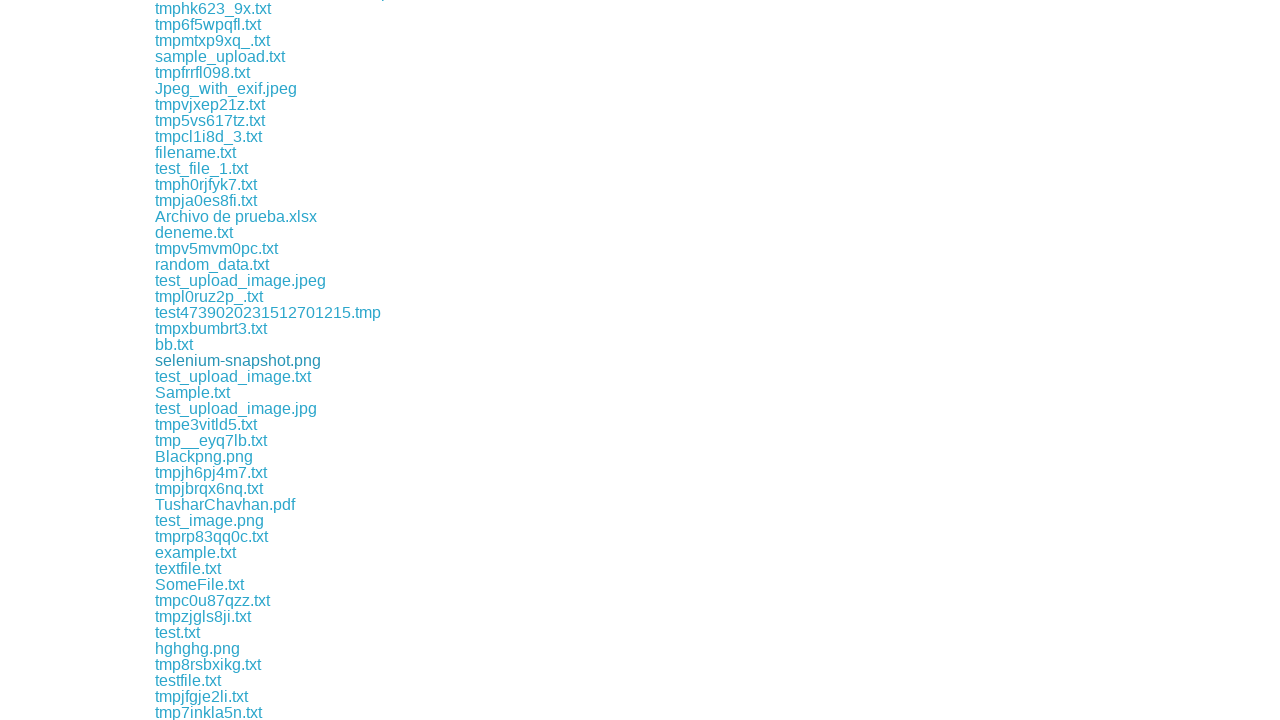

Download completed and file object obtained
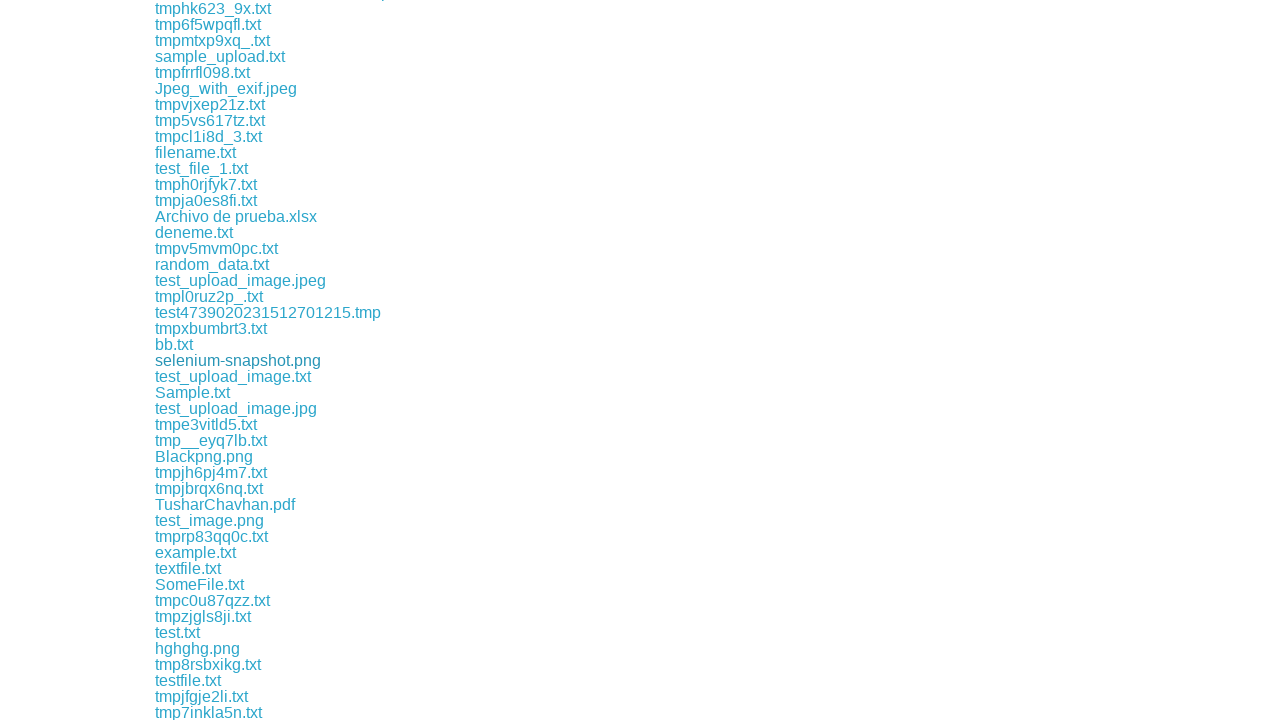

Verified that downloaded file is selenium-snapshot.png
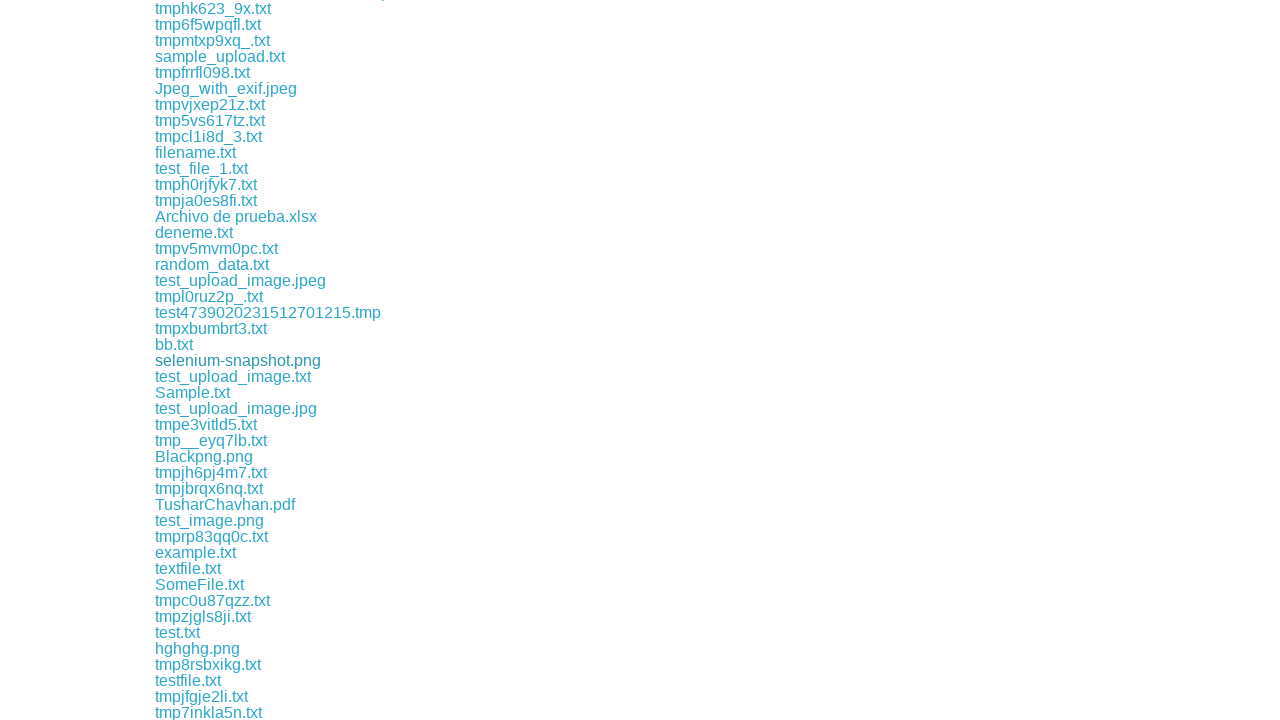

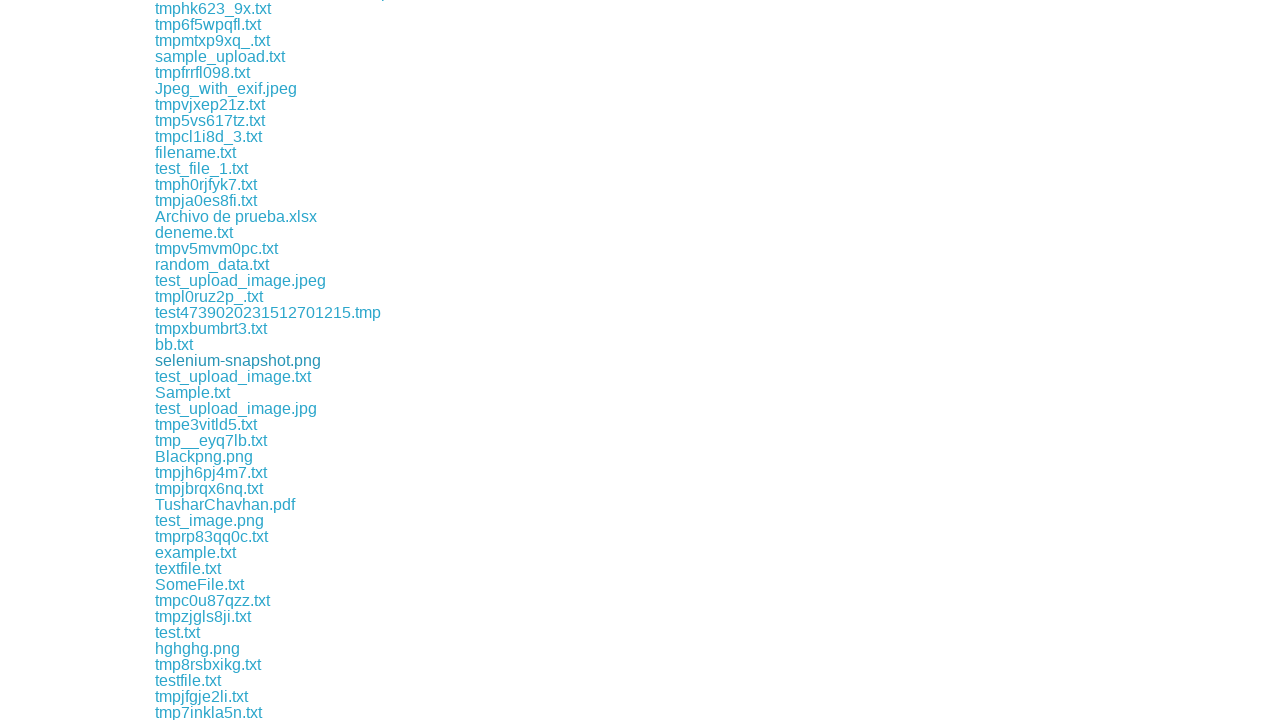